Tests dynamic element addition and removal by clicking "Add Element" button twice, verifying two "Delete" buttons appear, then clicking both to remove them

Starting URL: http://the-internet.herokuapp.com/add_remove_elements/

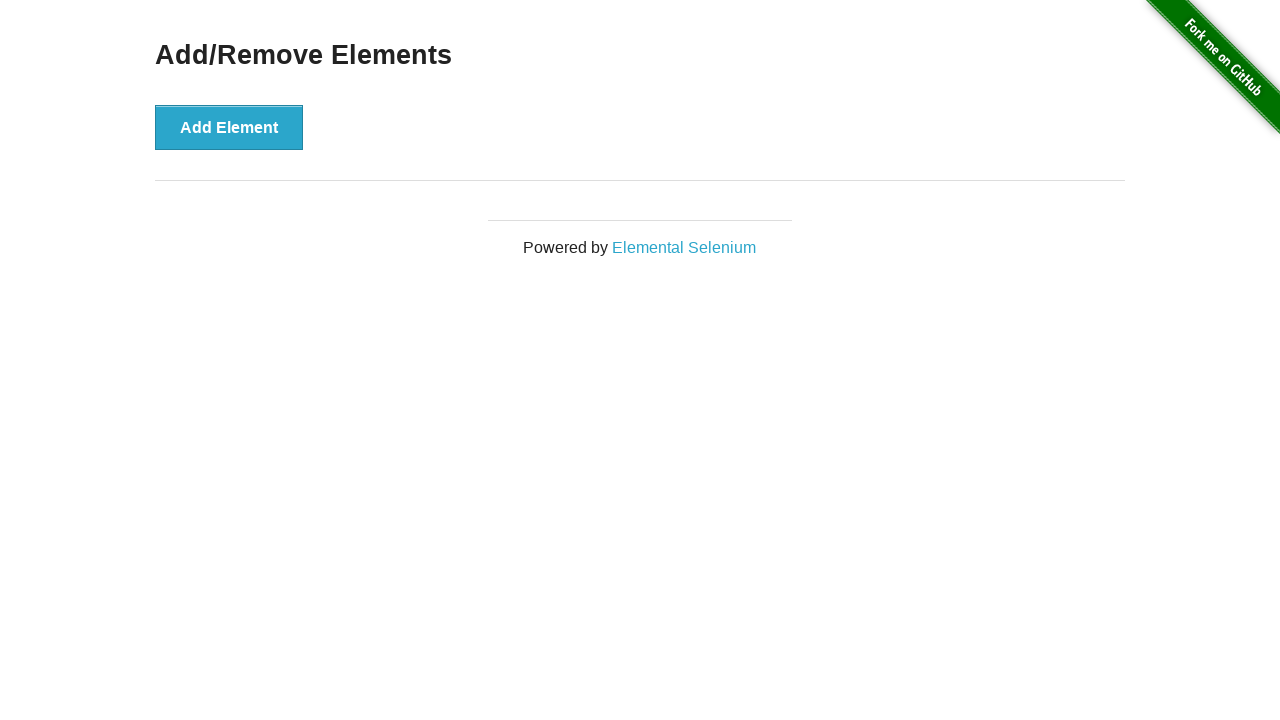

Navigated to Add/Remove Elements page
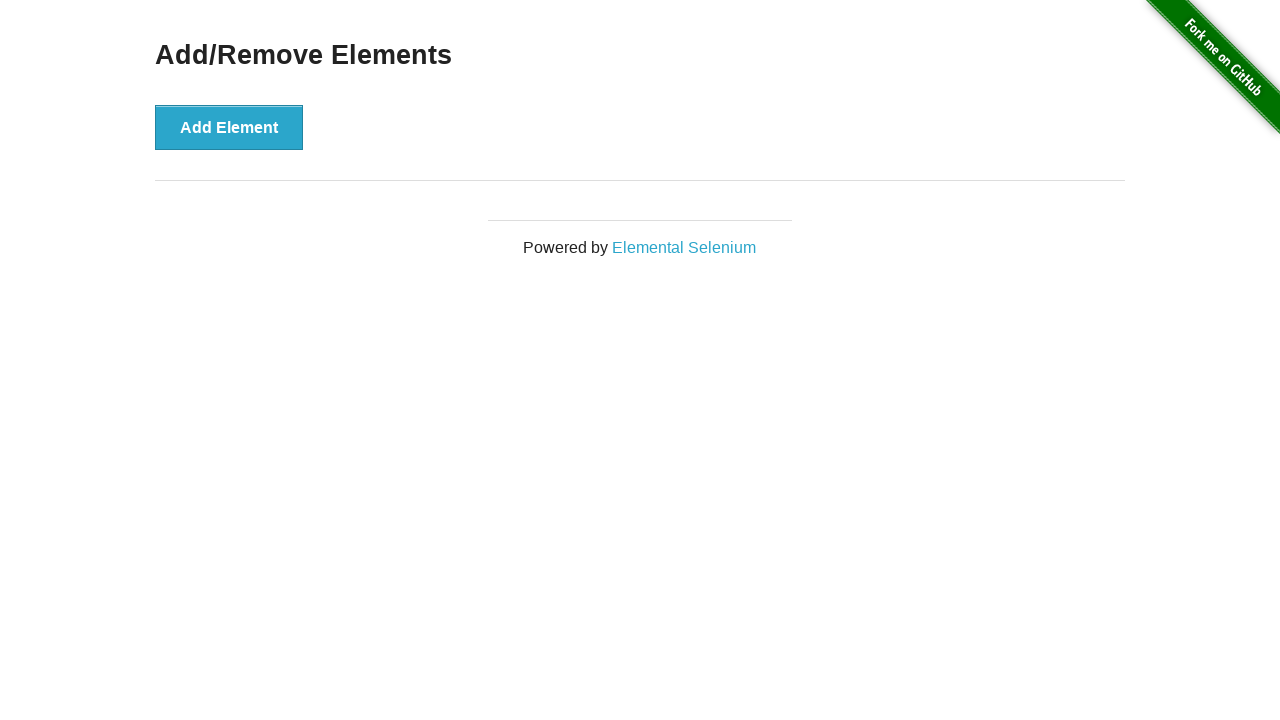

Clicked Add Element button (first time) at (229, 127) on div.example > button
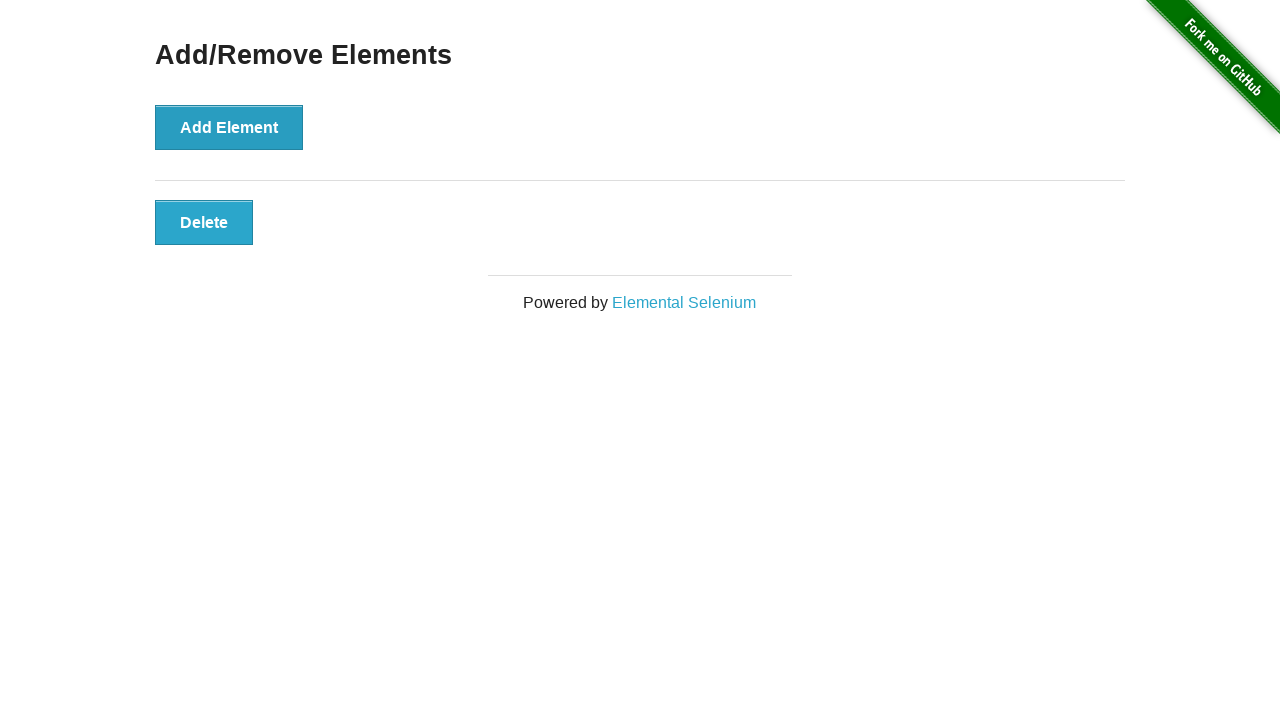

Clicked Add Element button (second time) at (229, 127) on div.example > button
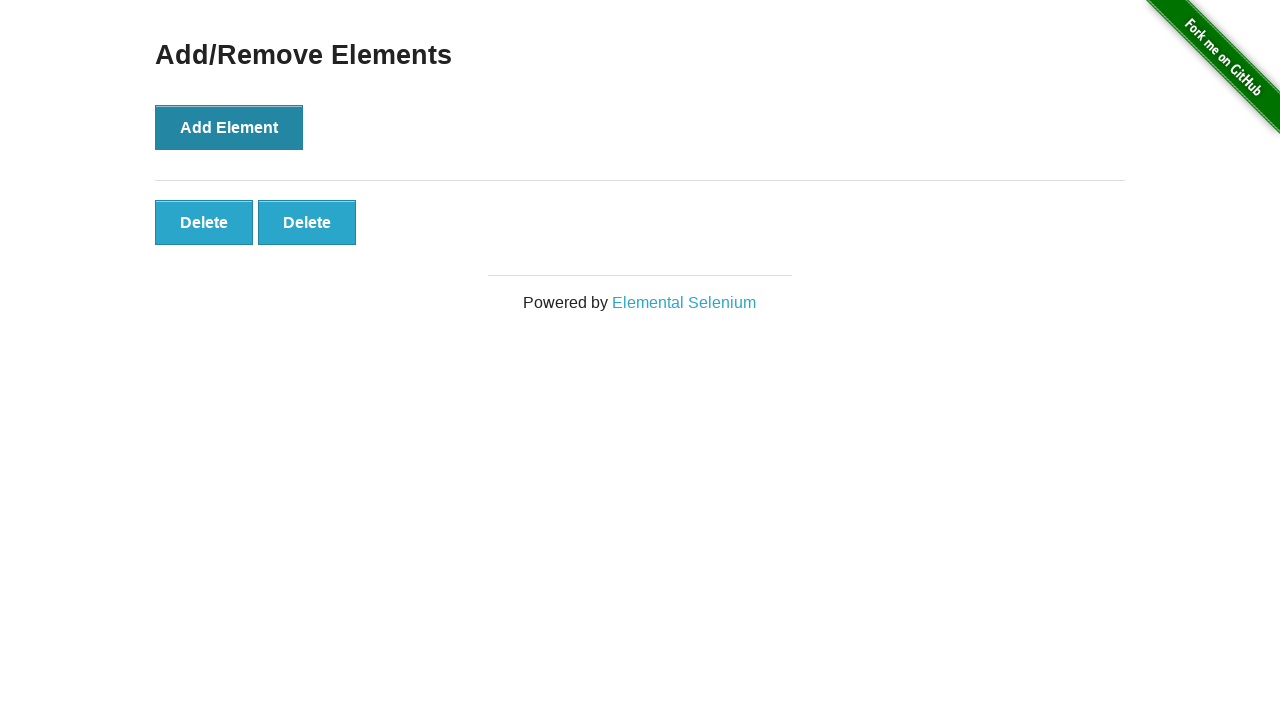

Verified that 2 Delete buttons are now present
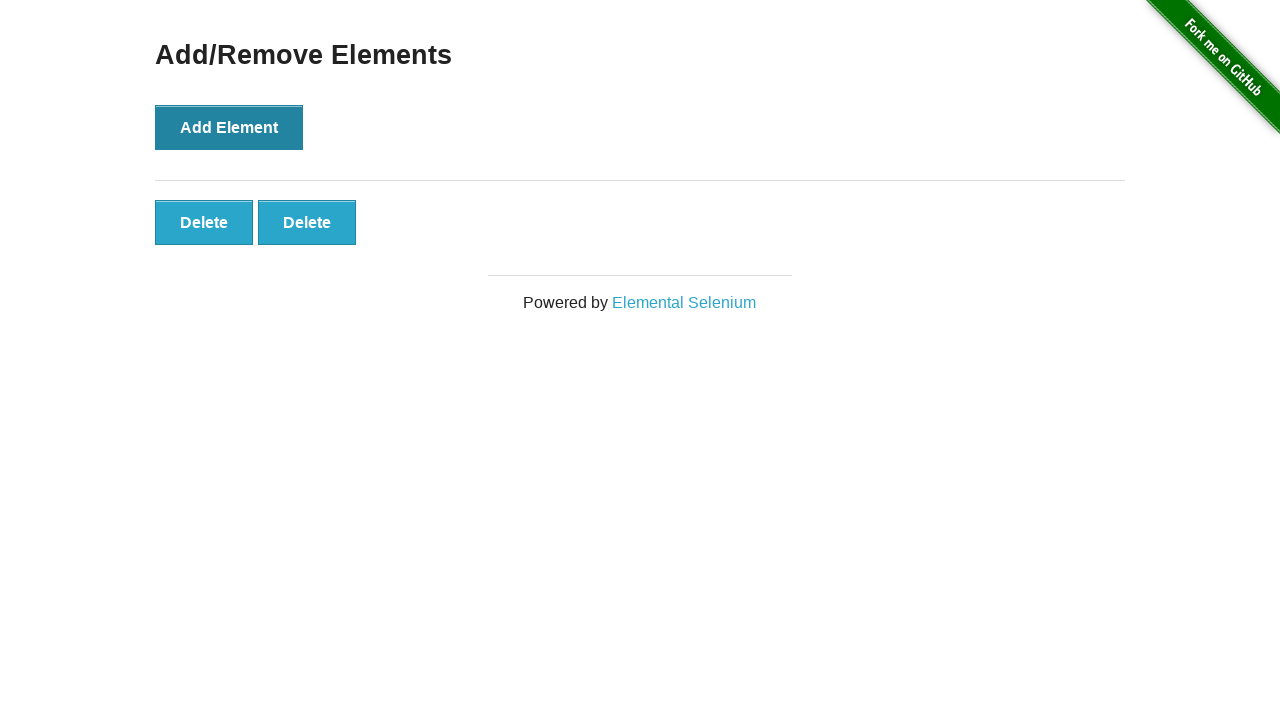

Clicked first Delete button to remove element at (204, 222) on div#elements > button
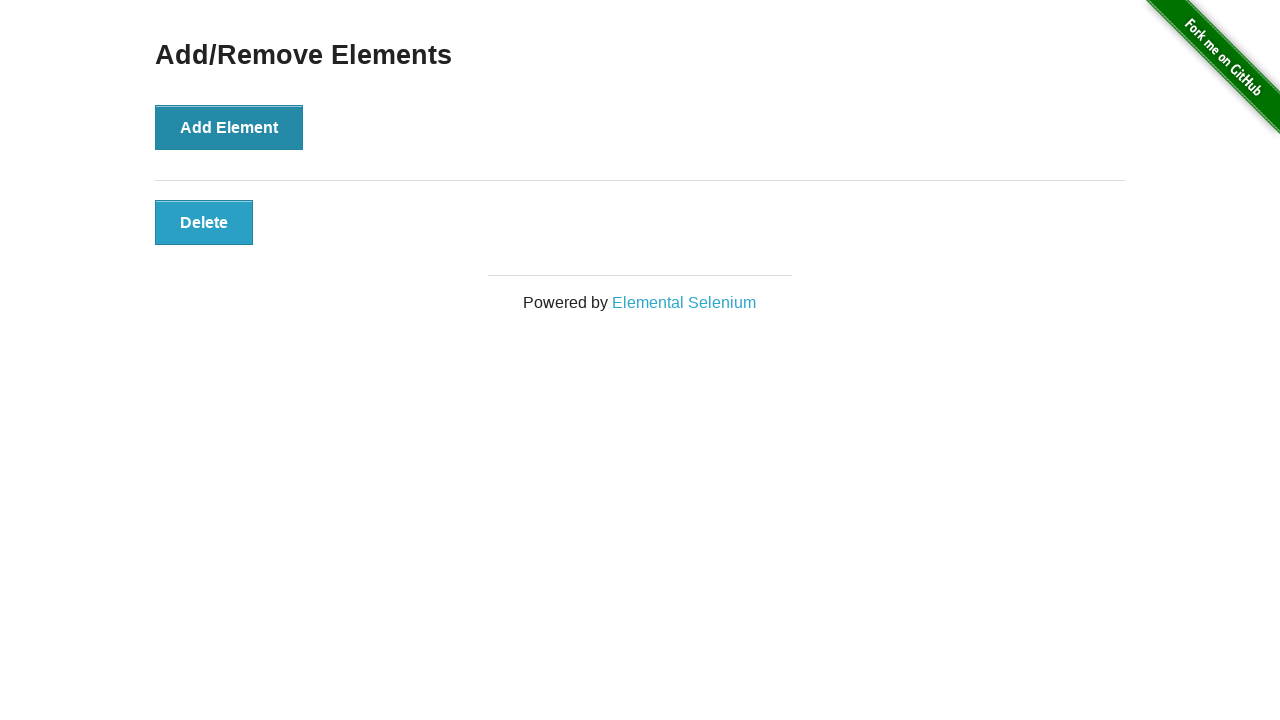

Clicked second Delete button to remove element at (204, 222) on div#elements > button
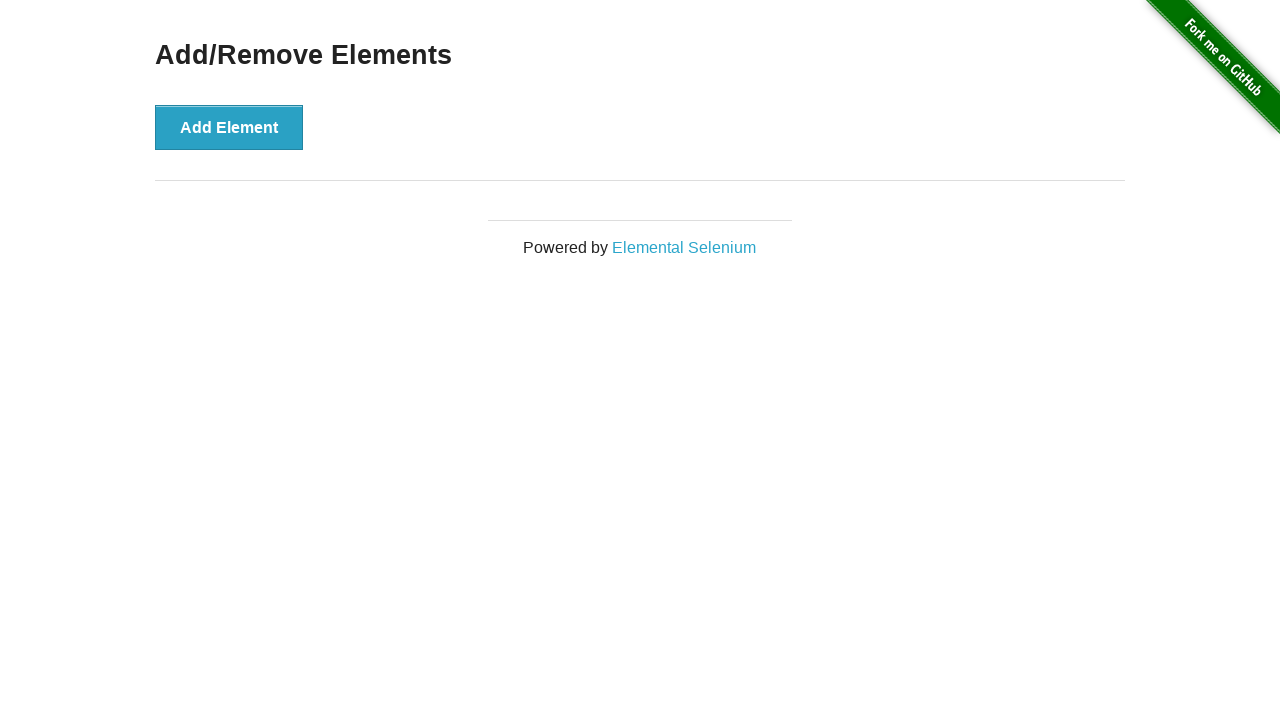

Verified that all Delete buttons have been removed
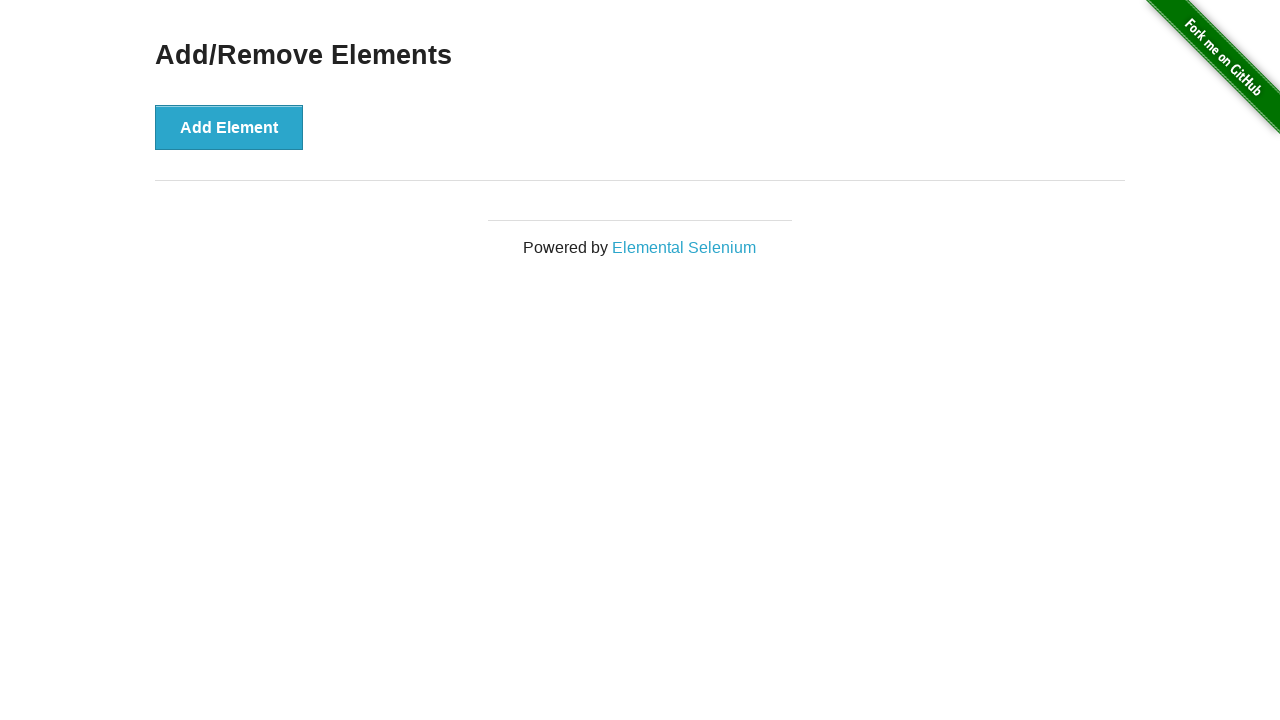

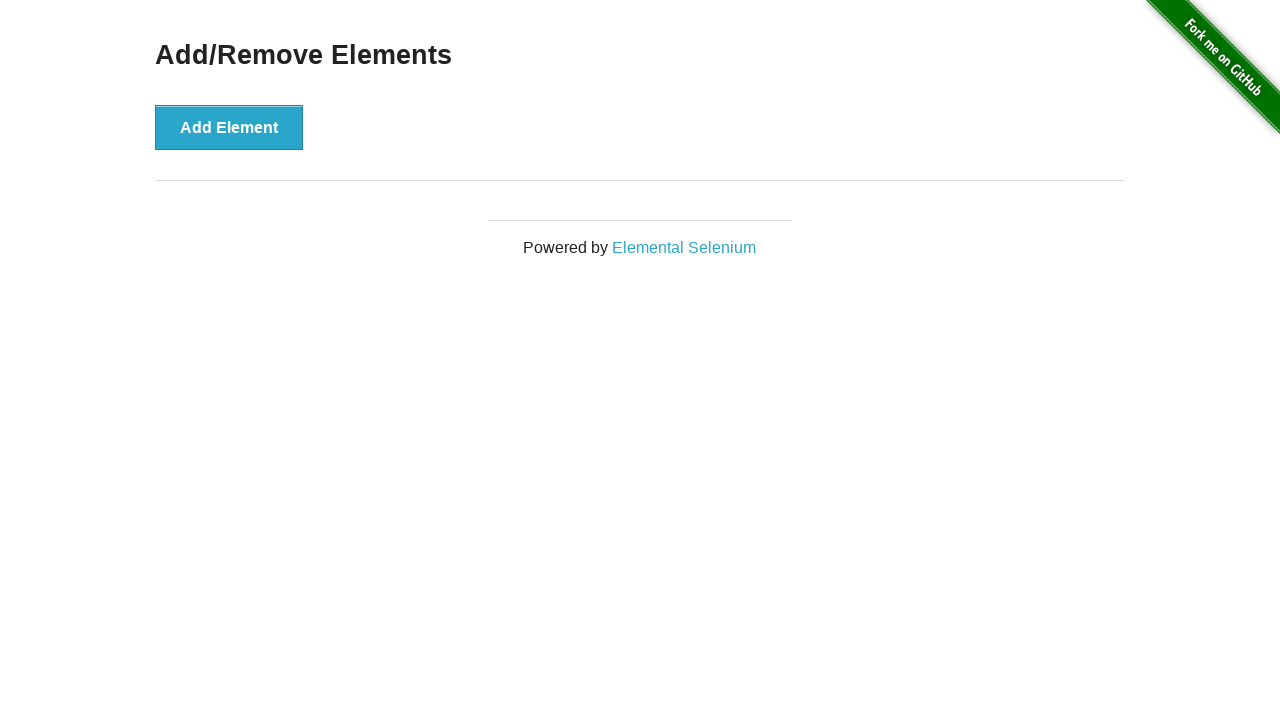